Tests a math form by reading a value from the page, calculating a mathematical expression (log of absolute value of 12 * sin(x)), entering the result, and submitting the form by clicking checkbox, radio button, and submit button.

Starting URL: http://suninjuly.github.io/math.html

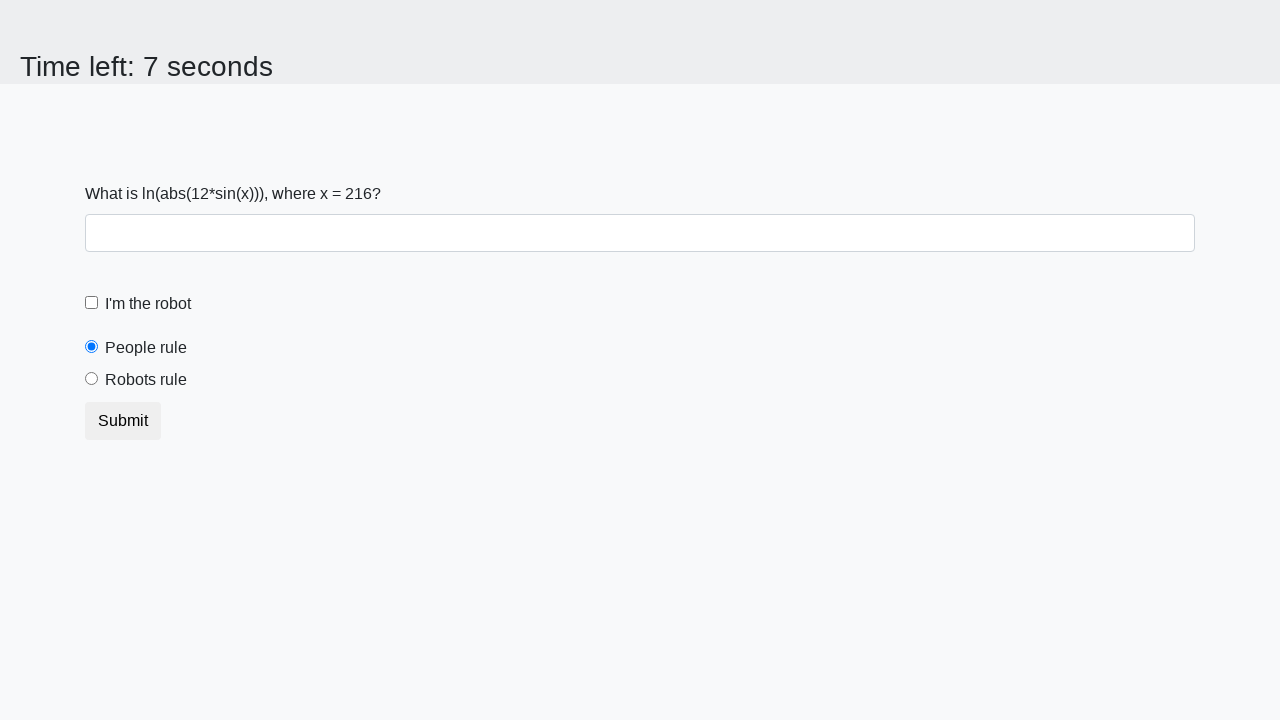

Retrieved input value from page
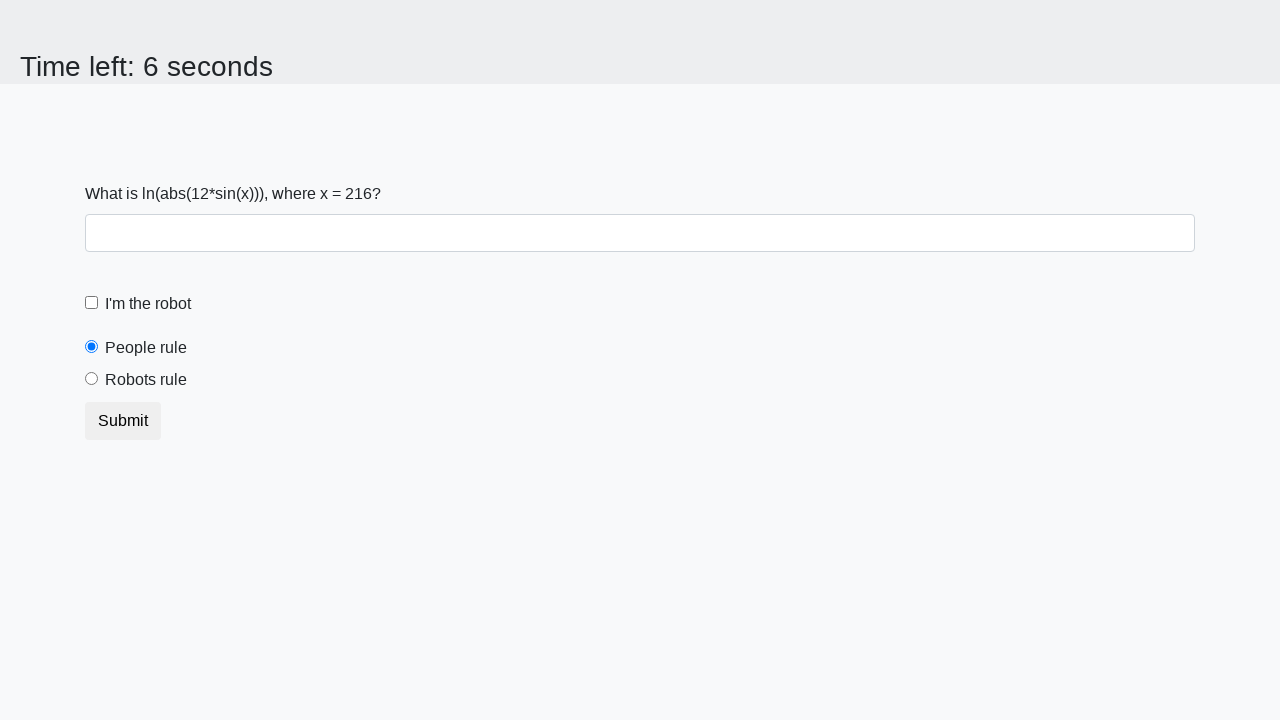

Parsed input value as integer
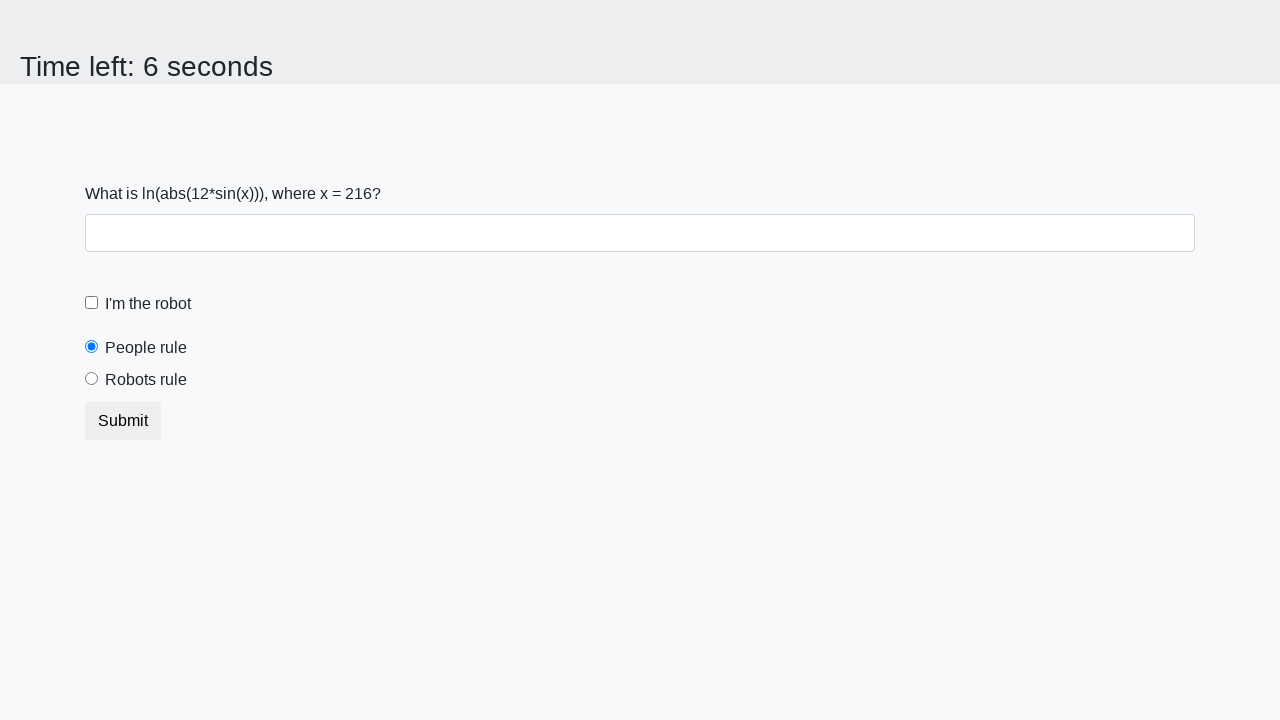

Calculated mathematical expression: log(abs(12 * sin(216))) = 2.122585062587863
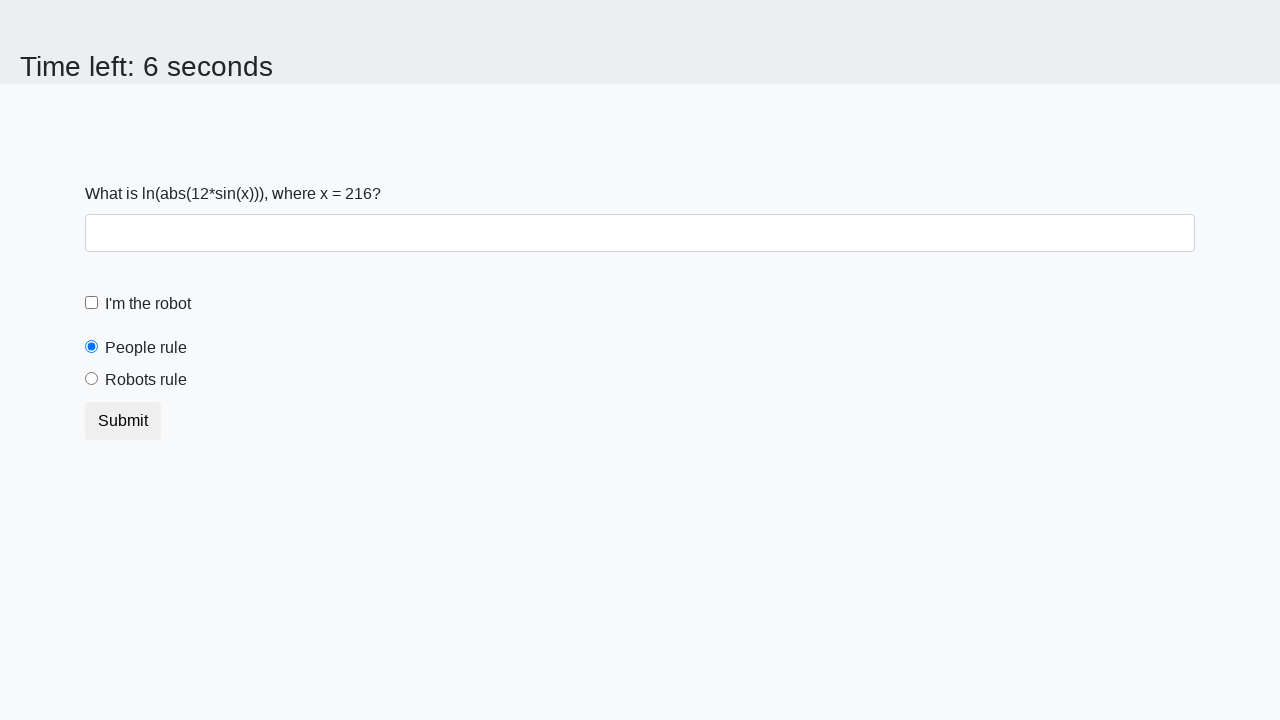

Filled answer field with calculated value: 2.122585062587863 on #answer
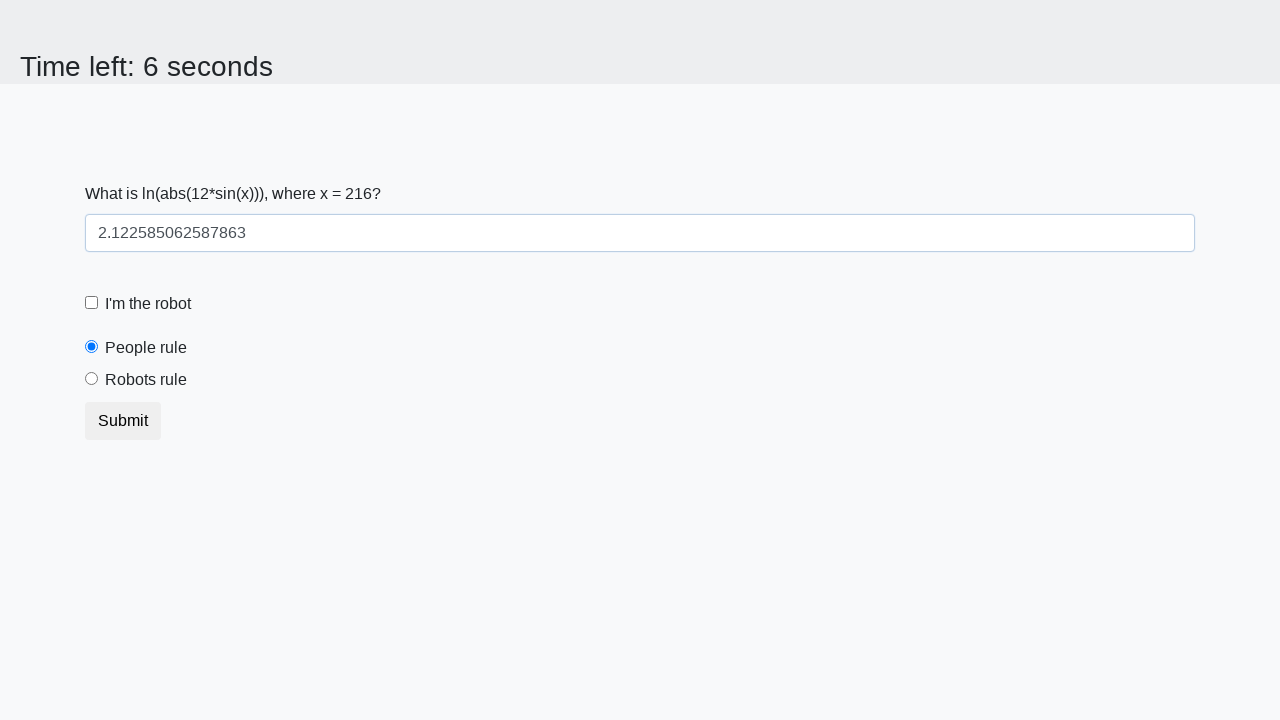

Clicked robot checkbox at (148, 304) on label[for="robotCheckbox"]
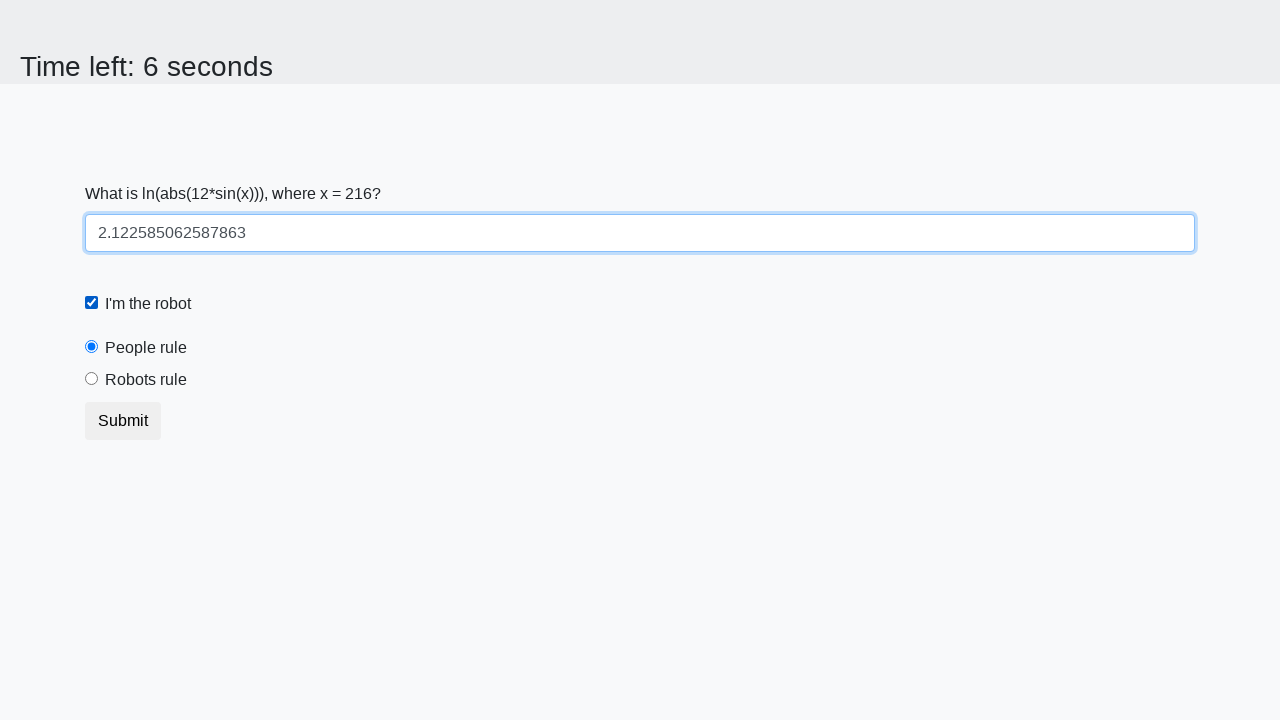

Clicked robots rule radio button at (146, 380) on label[for="robotsRule"]
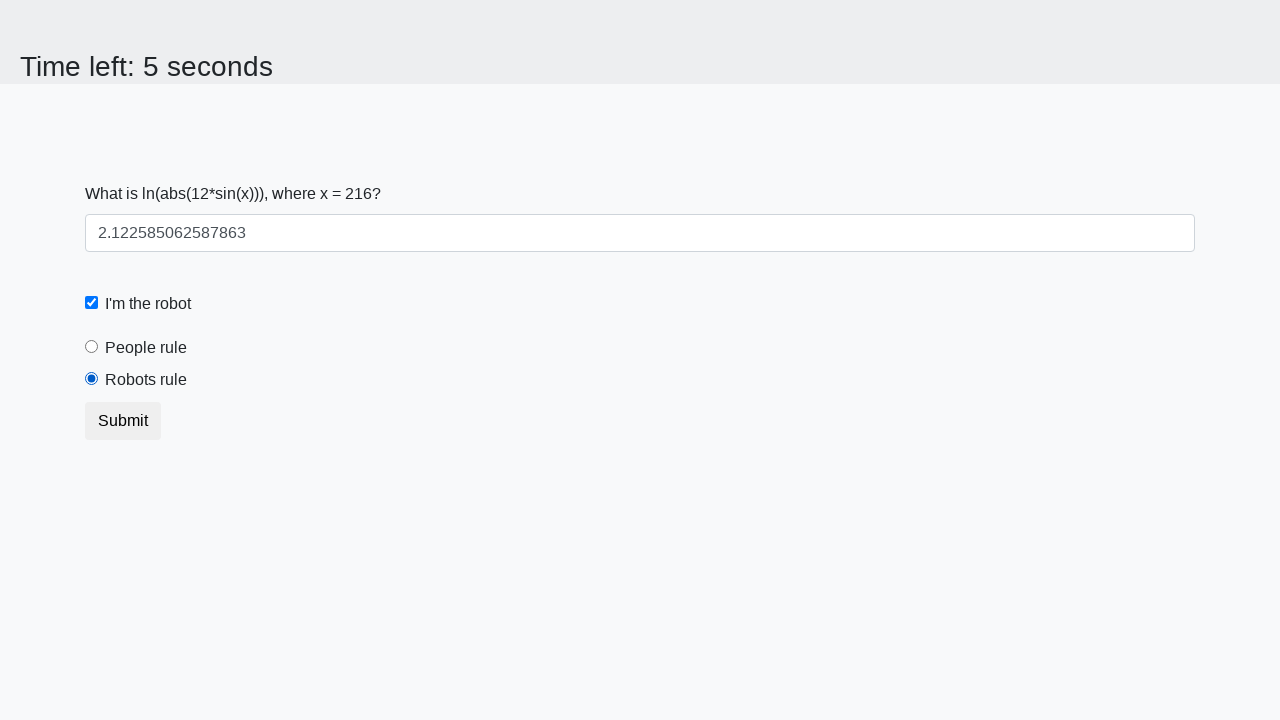

Clicked submit button to complete form at (123, 421) on .btn
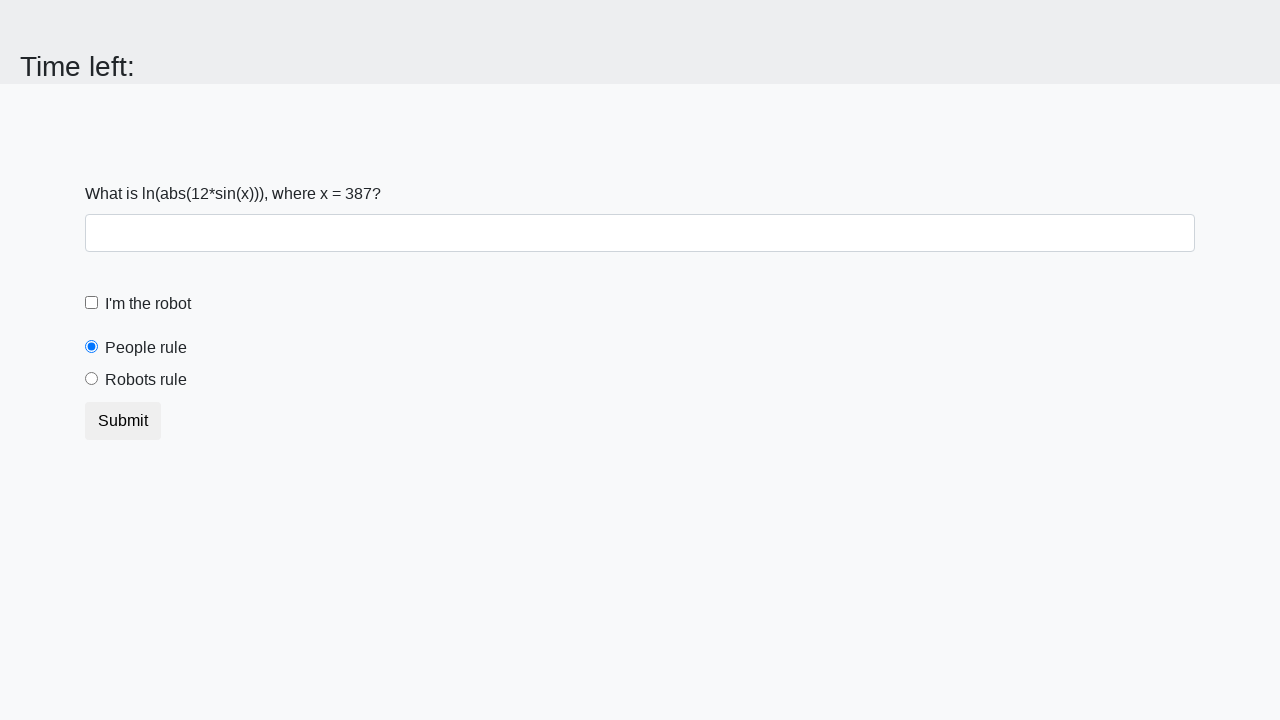

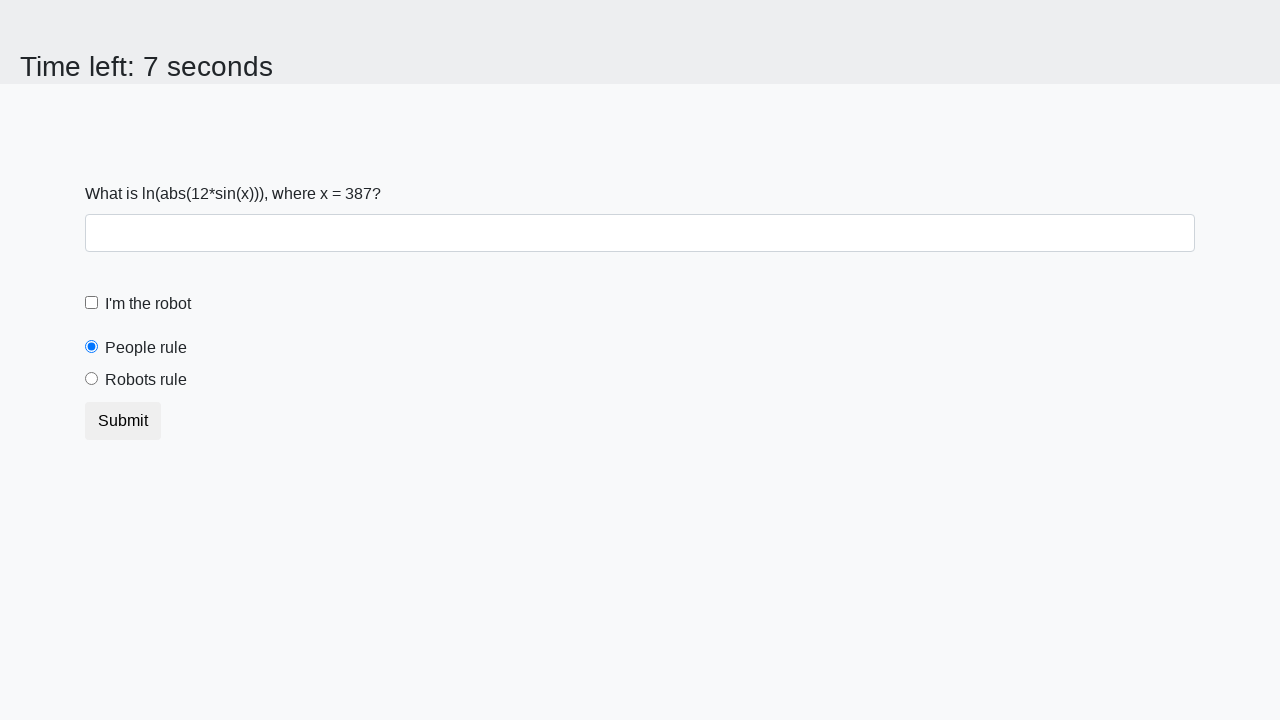